Tests JavaScript alert handling by clicking a button to trigger an alert, accepting the alert, and verifying the result message is displayed on the page.

Starting URL: http://the-internet.herokuapp.com/javascript_alerts

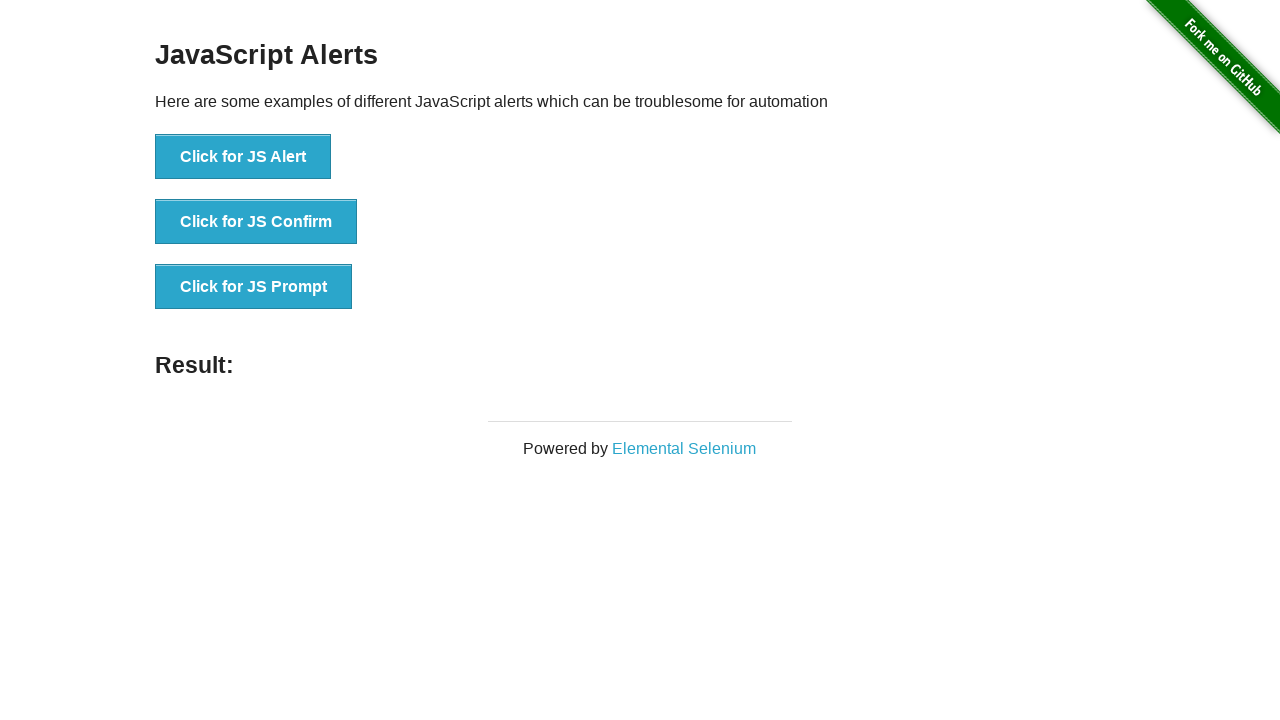

Set up dialog handler to automatically accept alerts
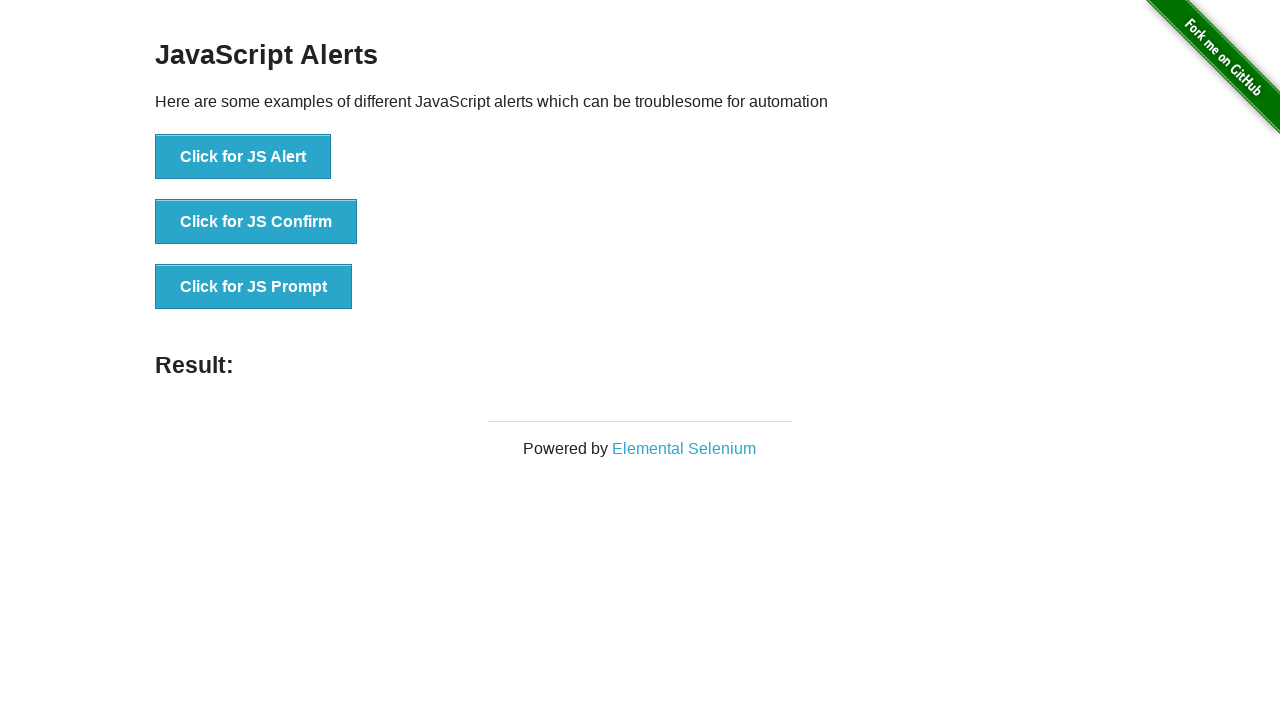

Clicked the first button to trigger JavaScript alert at (243, 157) on ul > li:nth-child(1) > button
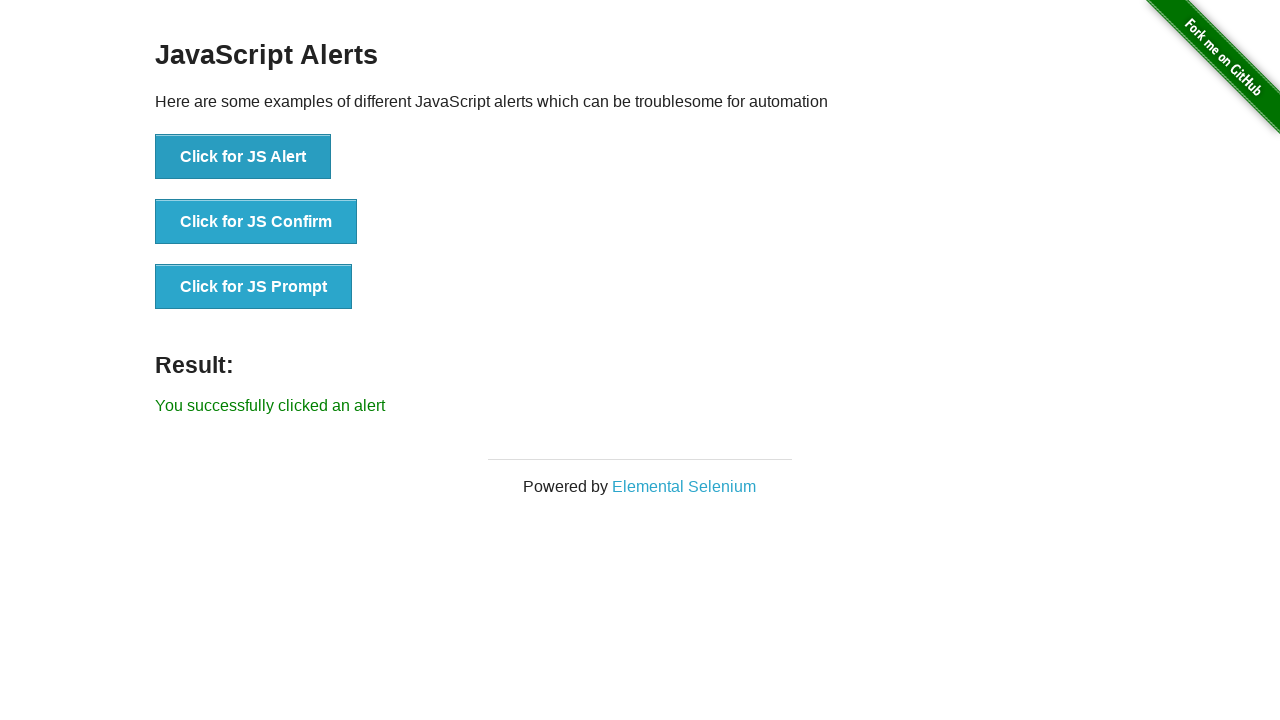

Result message element appeared on the page
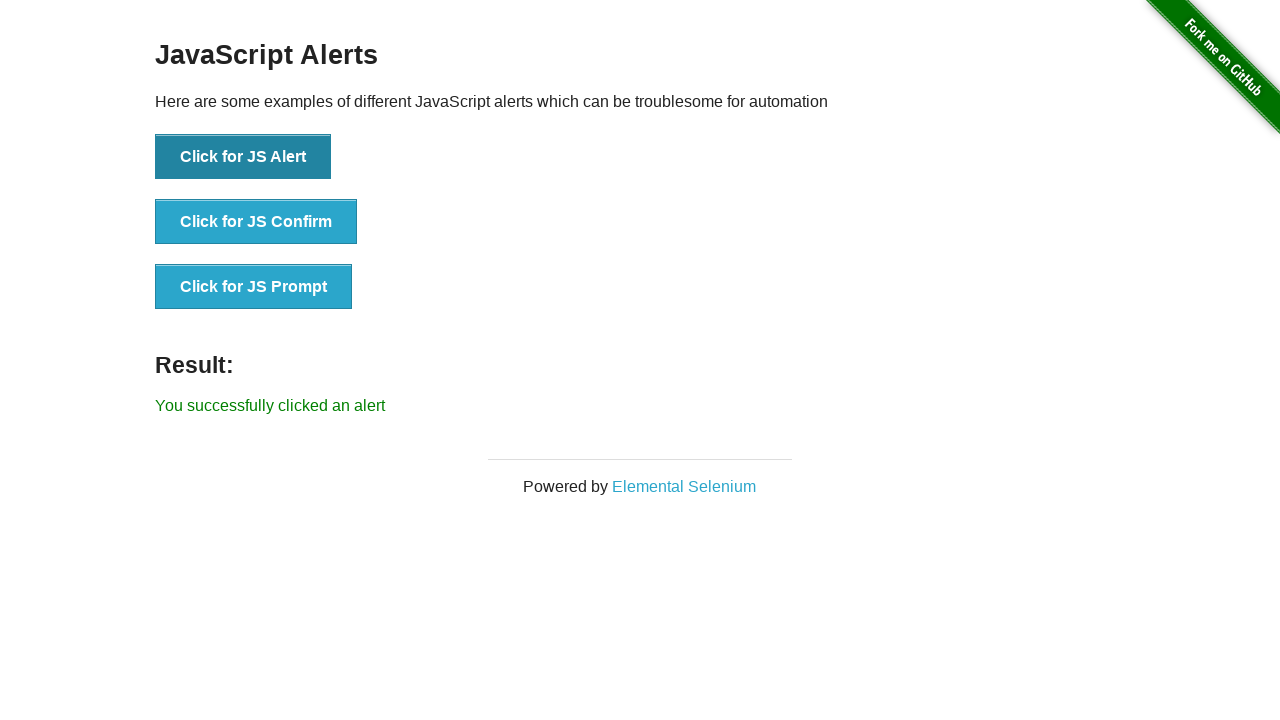

Retrieved result text content
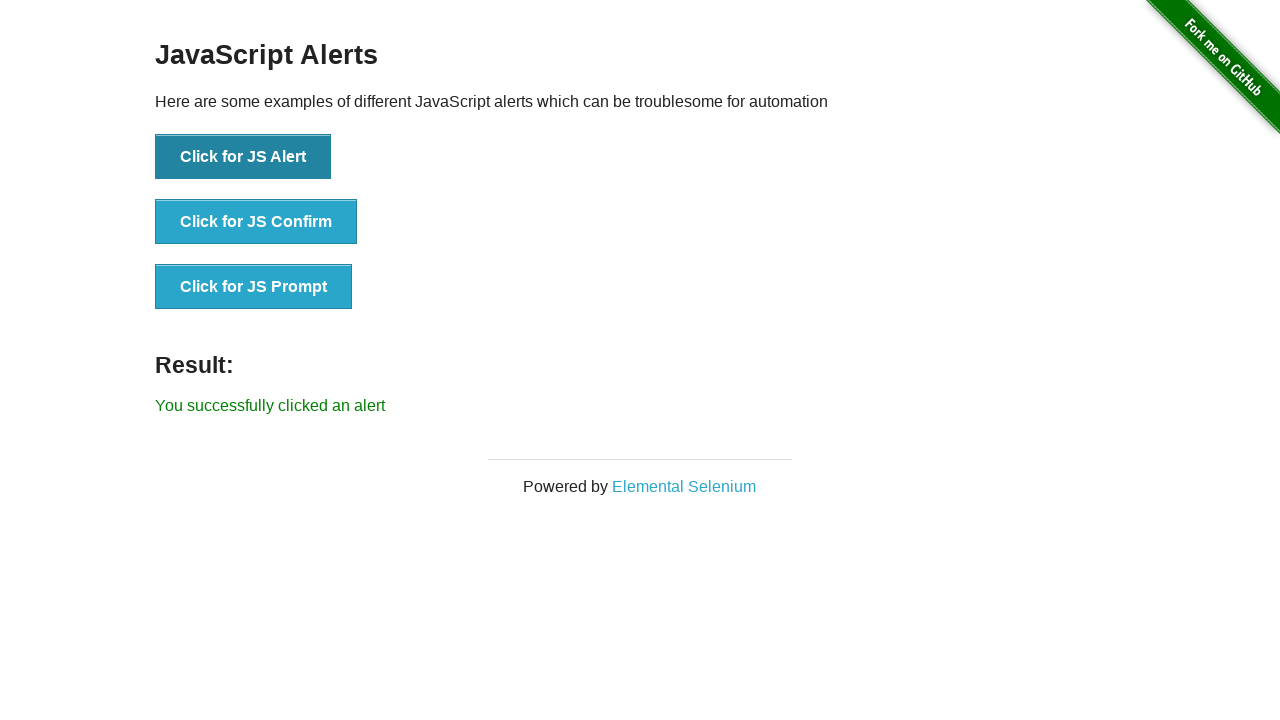

Verified result text matches expected message: 'You successfully clicked an alert'
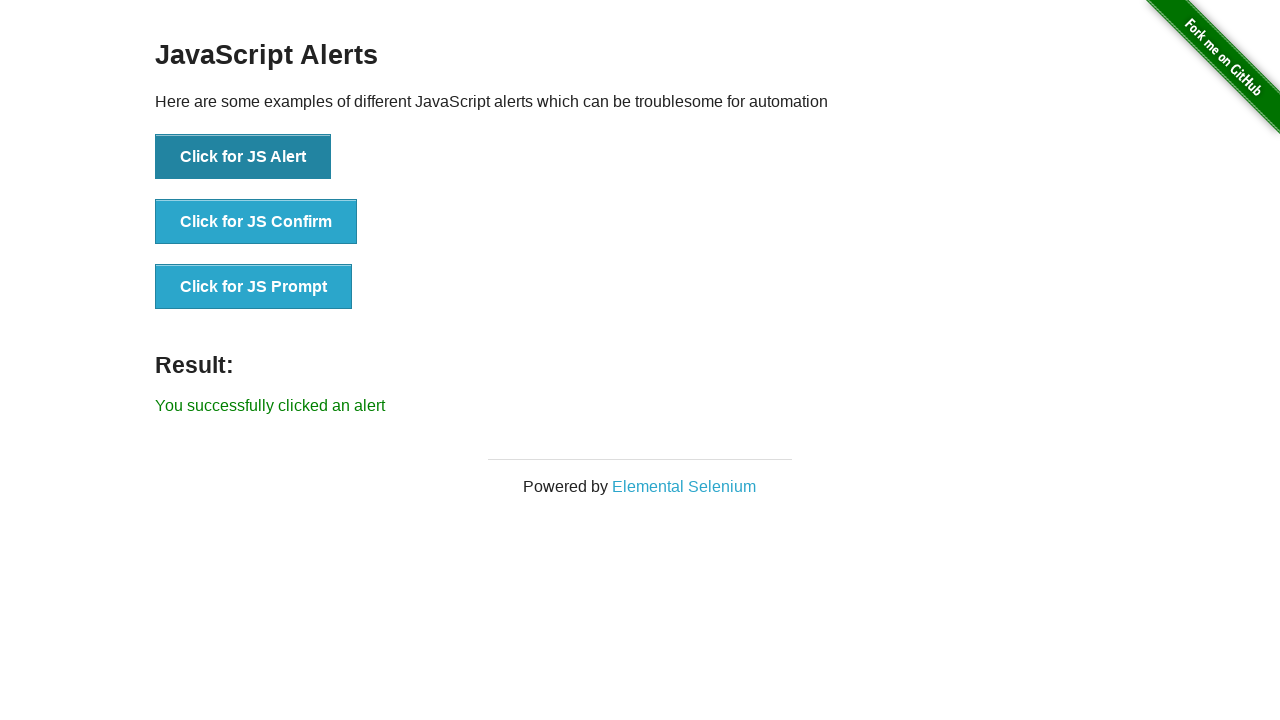

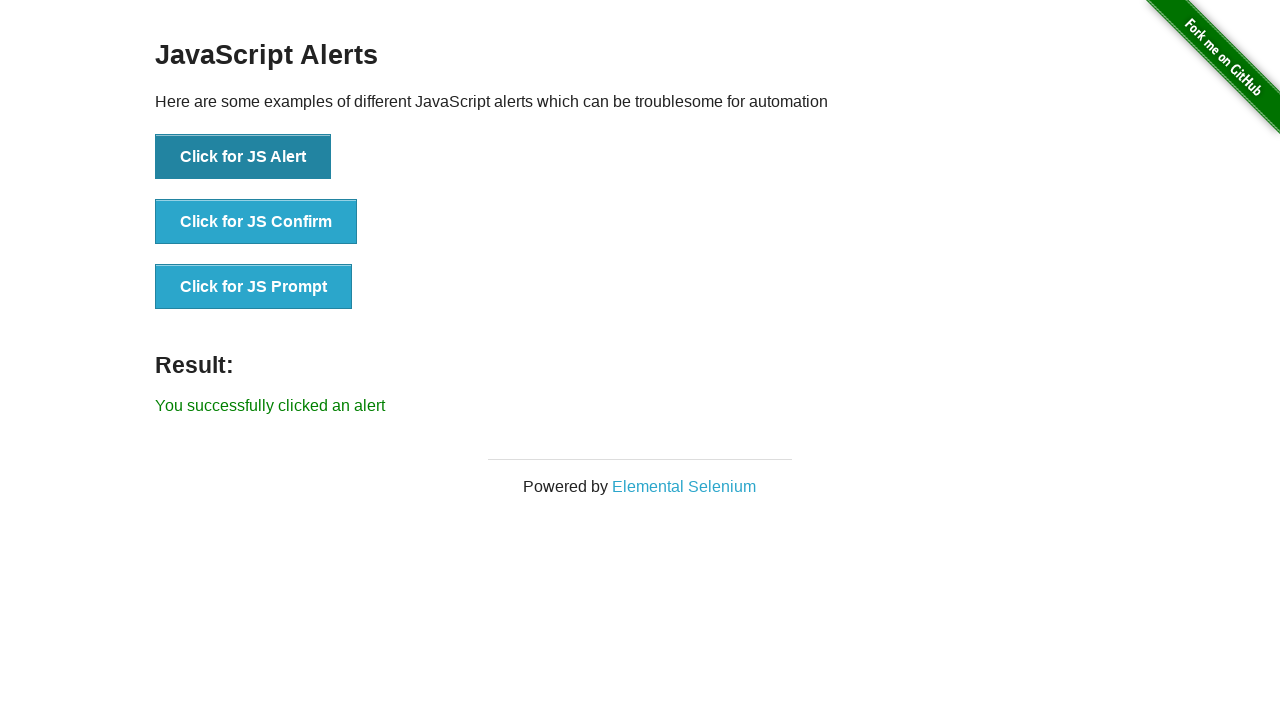